Tests that todo data persists after page reload by adding items, marking one complete, and reloading

Starting URL: https://demo.playwright.dev/todomvc

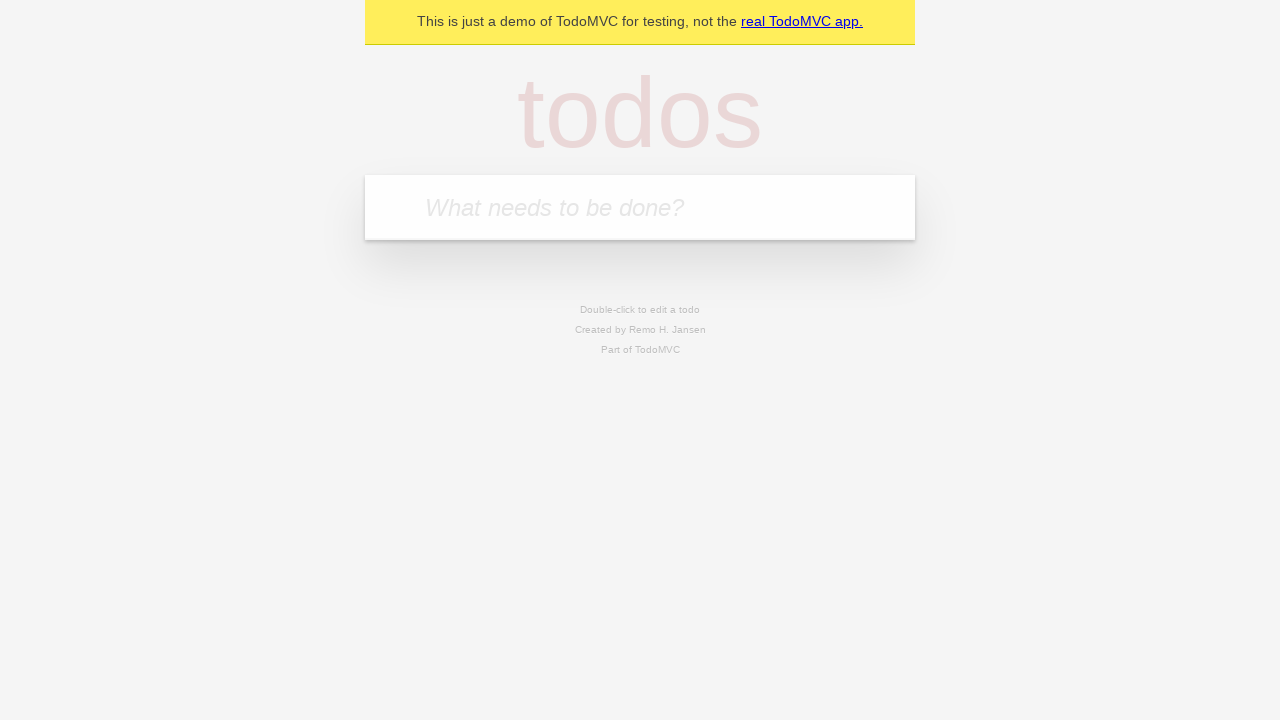

Filled todo input with 'buy some cheese' on internal:attr=[placeholder="What needs to be done?"i]
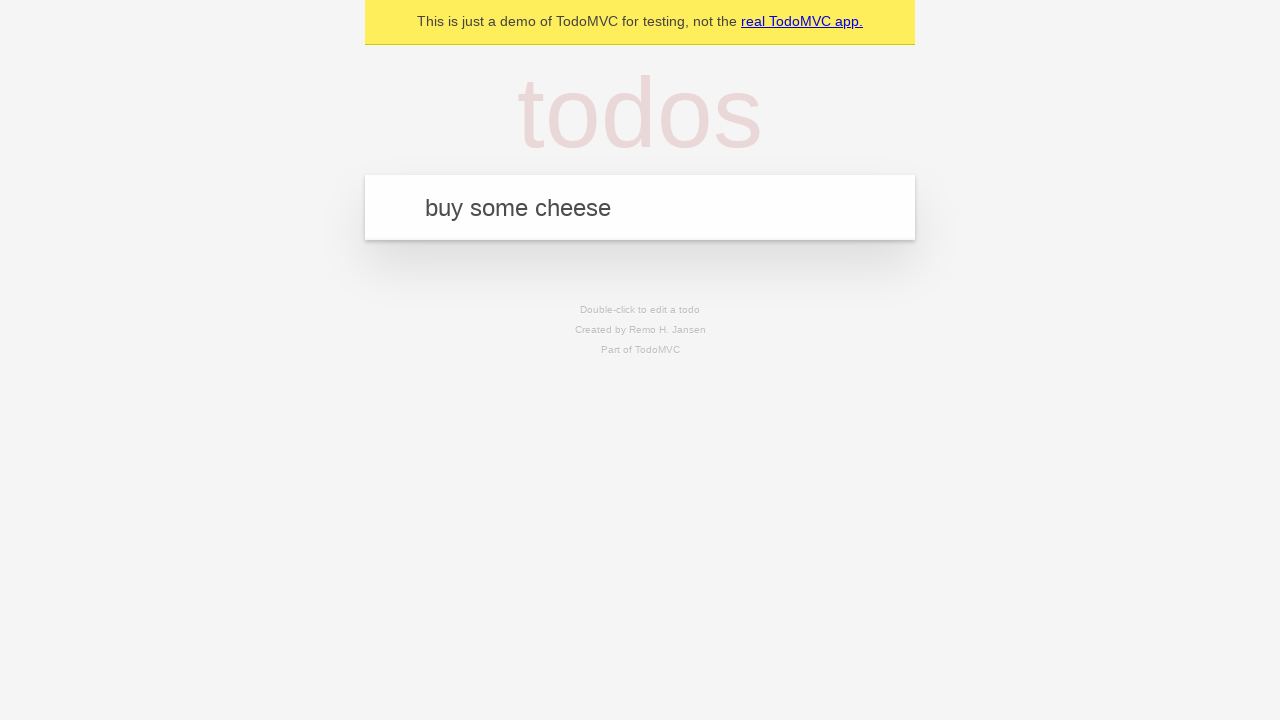

Pressed Enter to add first todo on internal:attr=[placeholder="What needs to be done?"i]
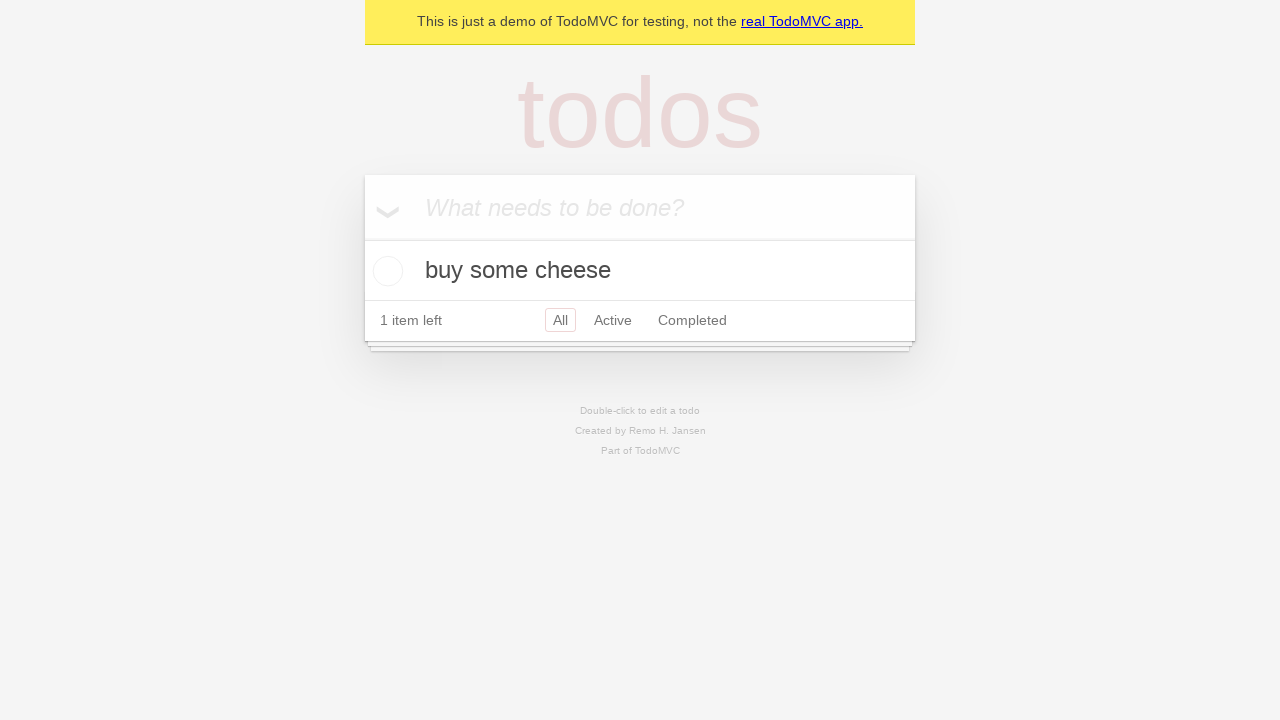

Filled todo input with 'feed the cat' on internal:attr=[placeholder="What needs to be done?"i]
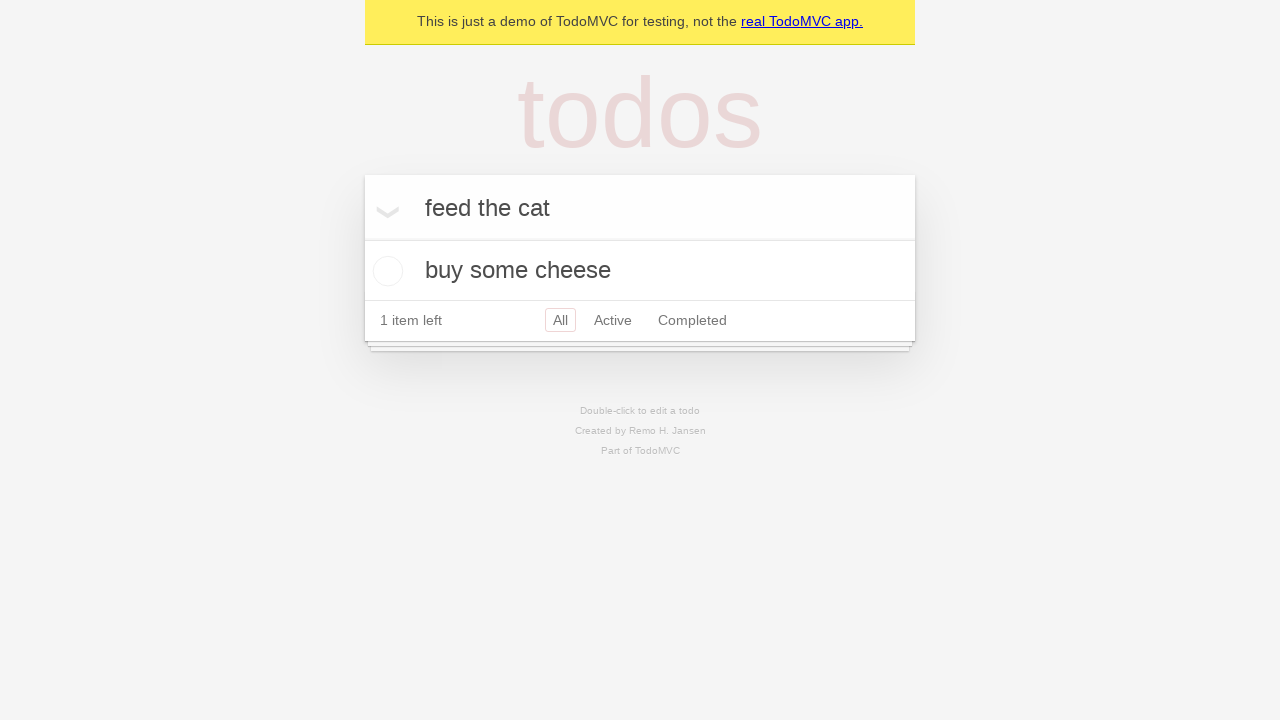

Pressed Enter to add second todo on internal:attr=[placeholder="What needs to be done?"i]
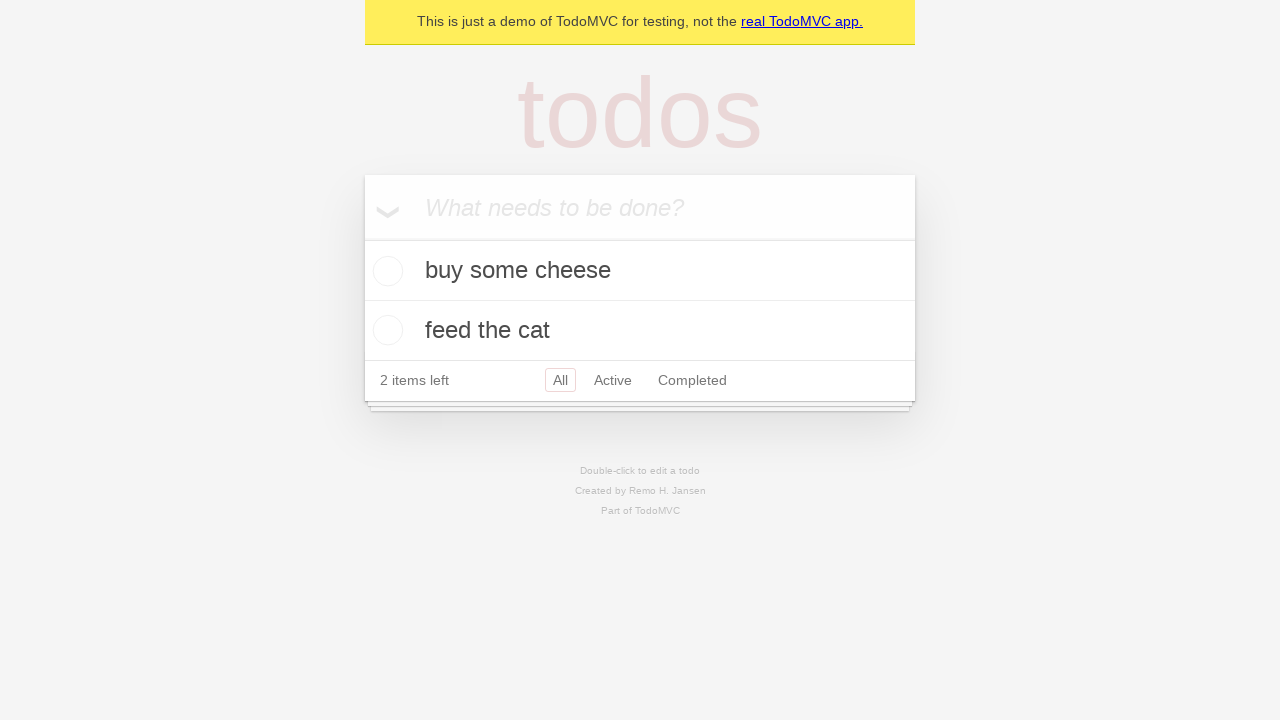

Checked first todo item as complete at (385, 271) on internal:testid=[data-testid="todo-item"s] >> nth=0 >> internal:role=checkbox
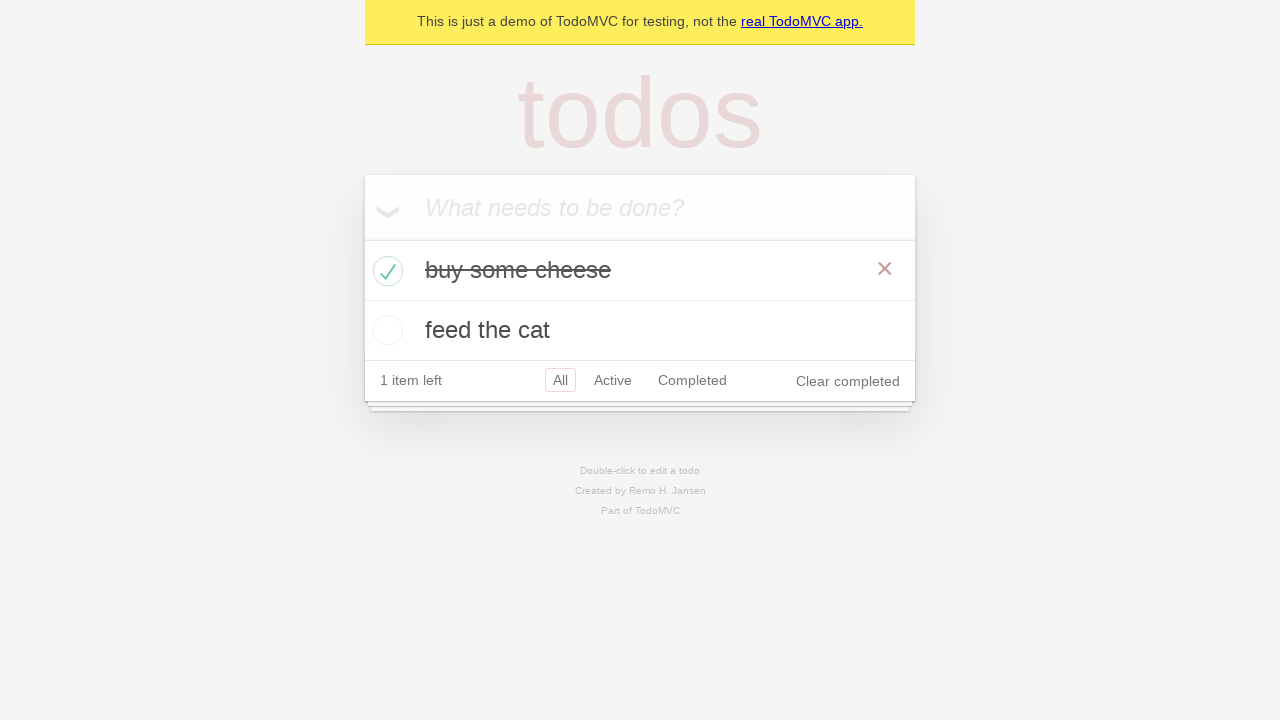

Reloaded the page to test data persistence
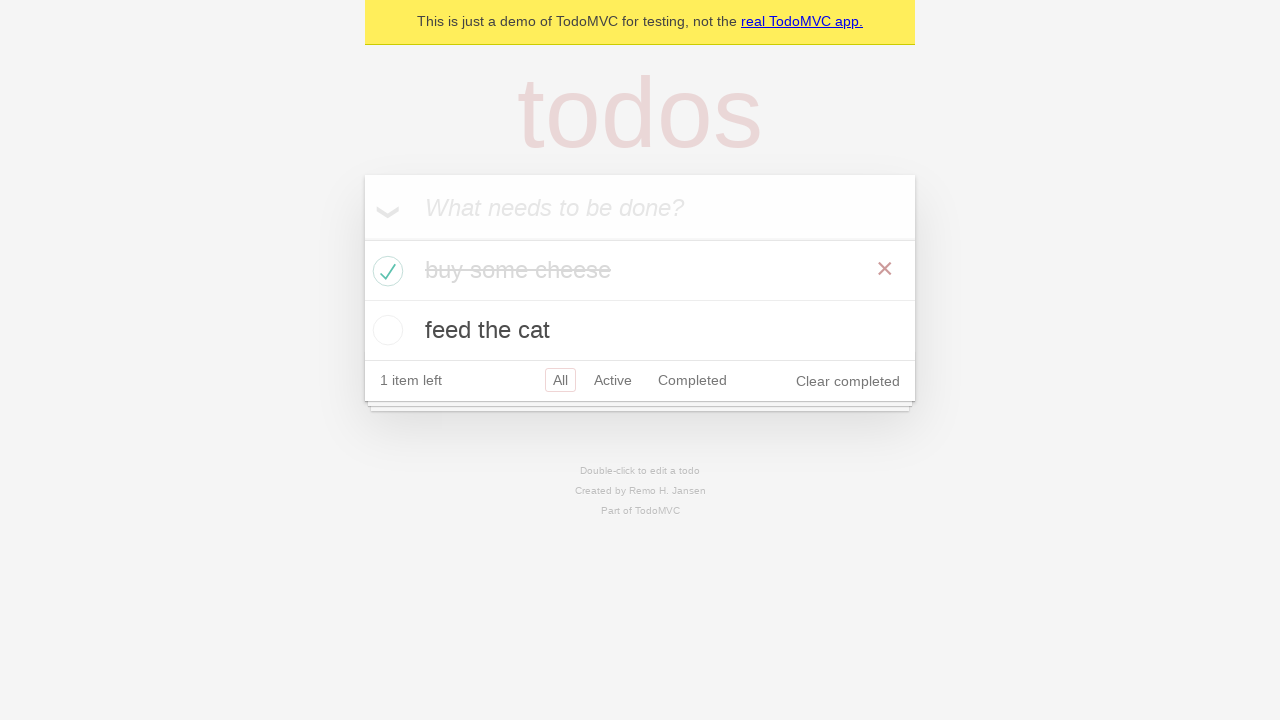

Todo items appeared after page reload, confirming data persistence
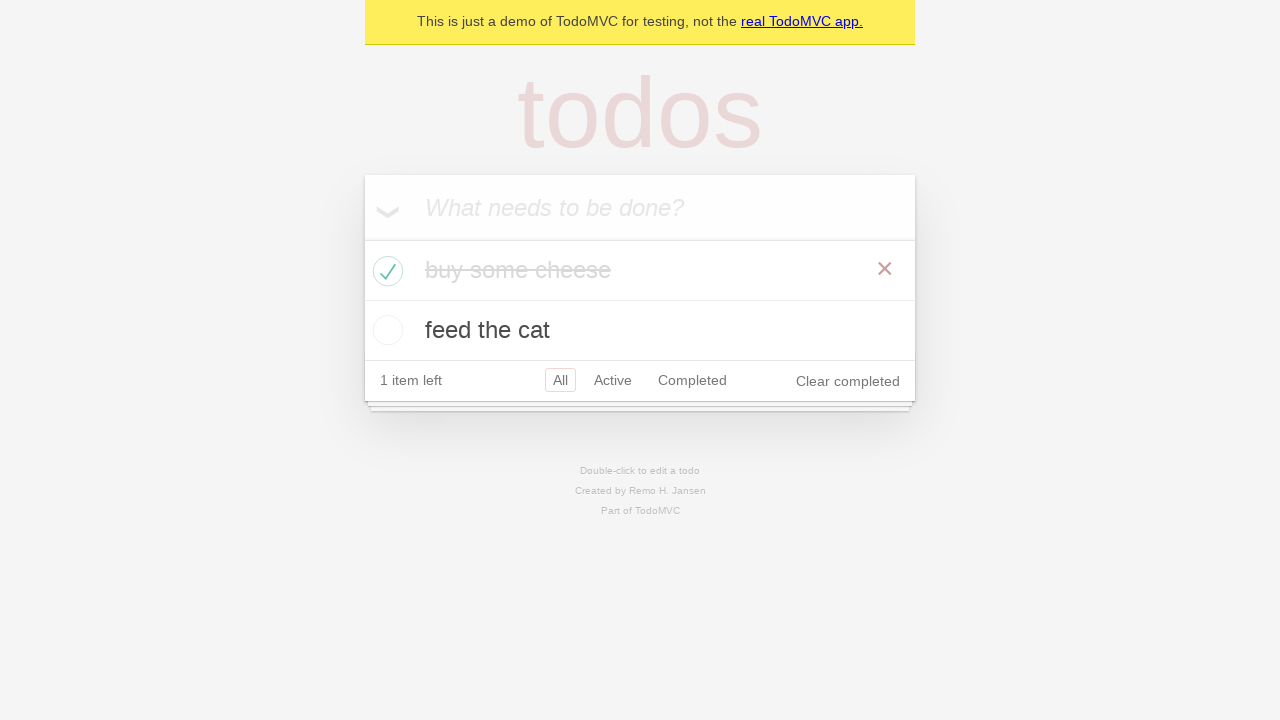

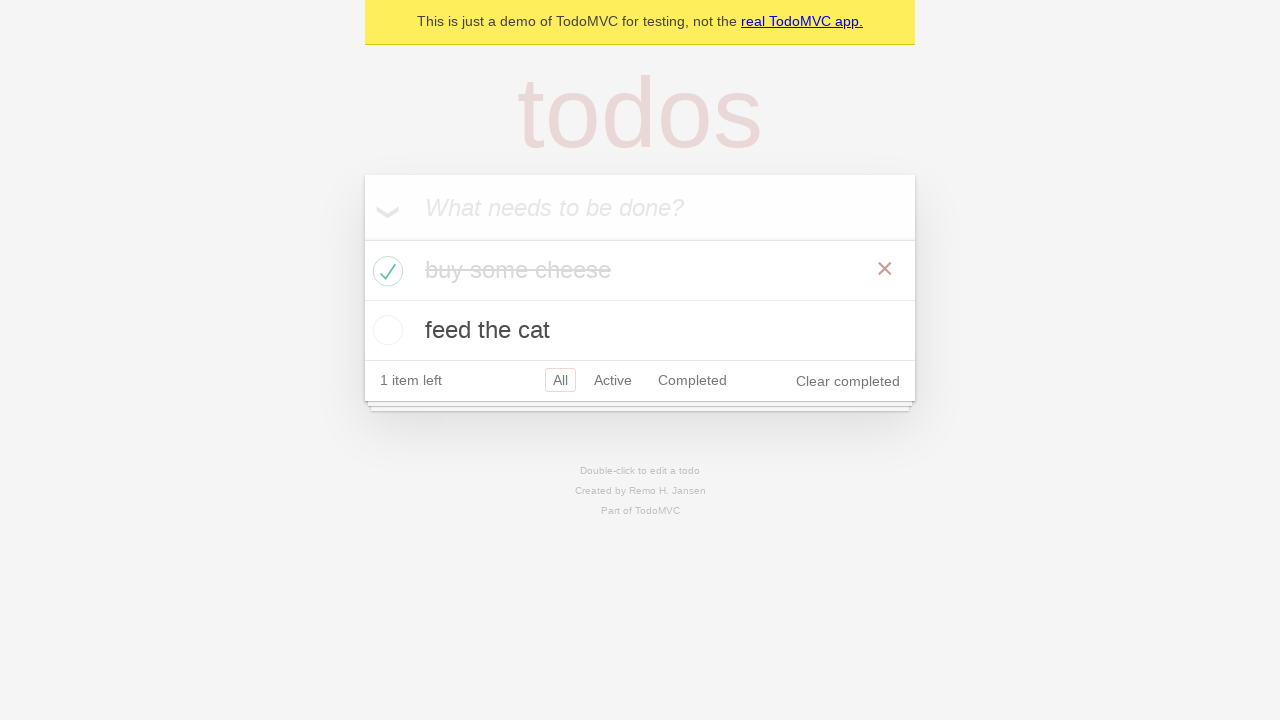